Navigates to a user page and clicks on an item to verify the page loads correctly

Starting URL: https://selenium-blog.herokuapp.com/users/1

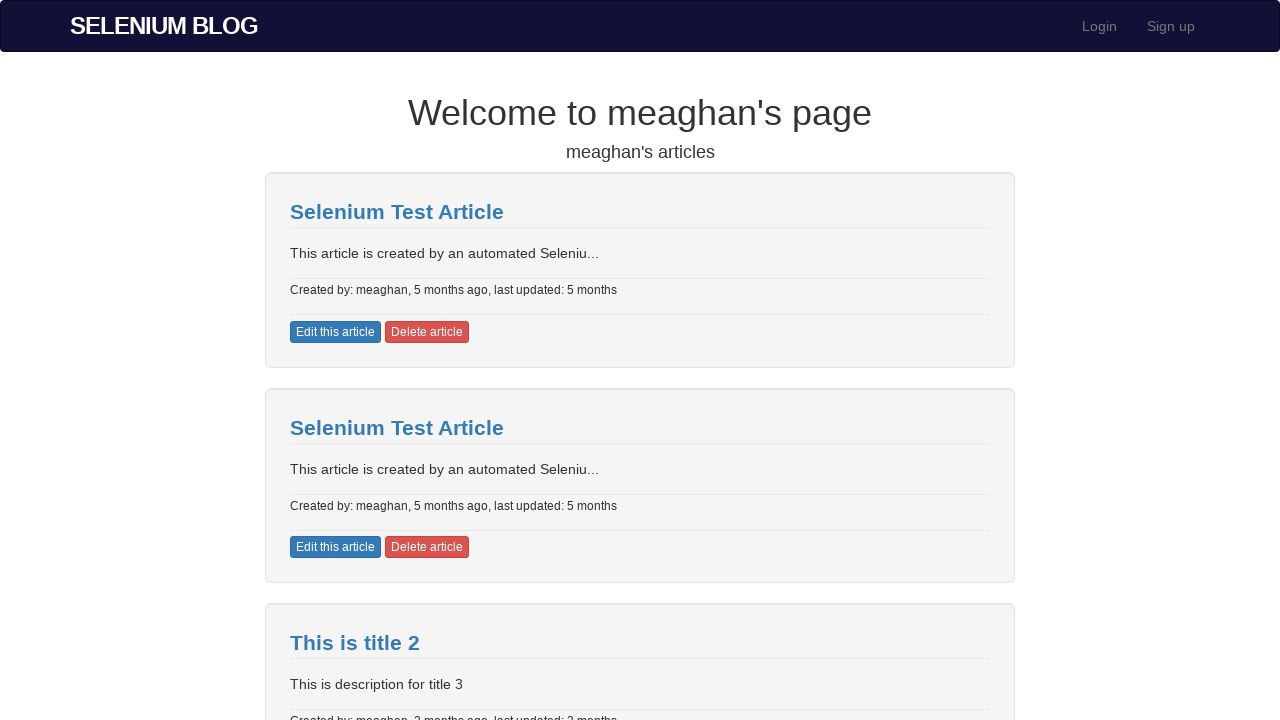

Navigated to user page at https://selenium-blog.herokuapp.com/users/1
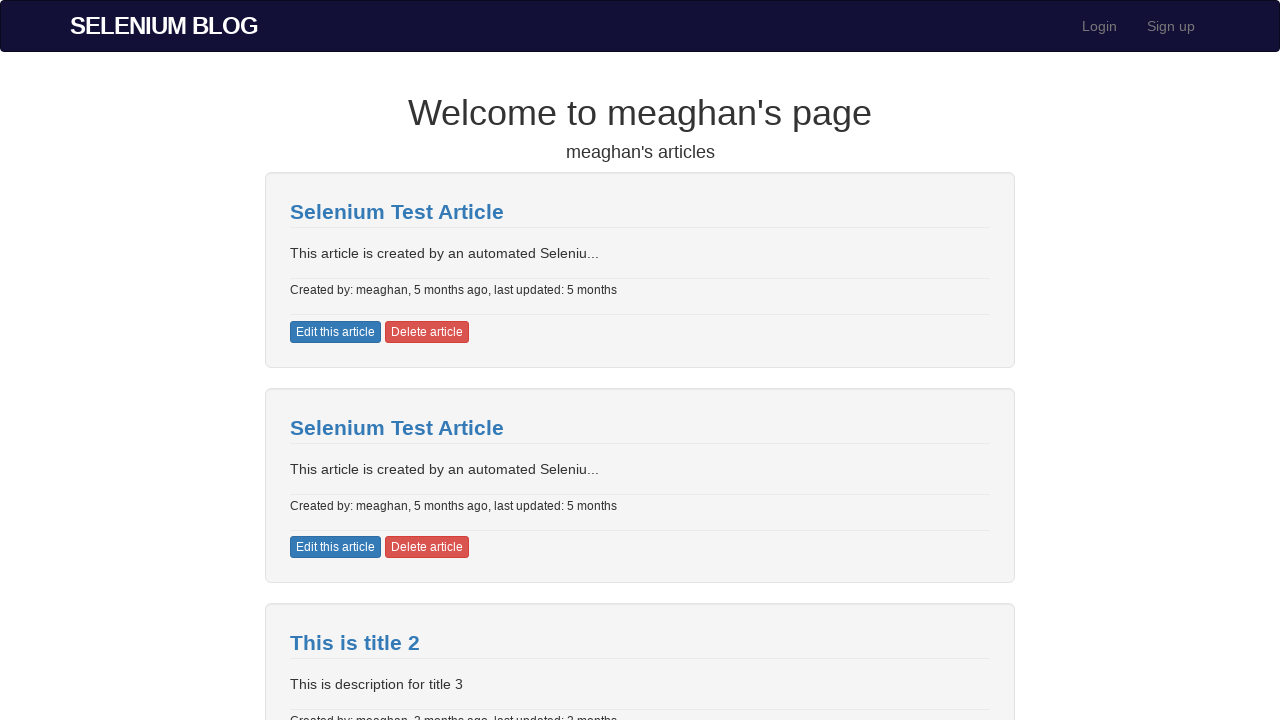

Clicked on item to verify it loads at (397, 212) on xpath=/html/body/div[2]/div[1]/div/div/div[1]/a
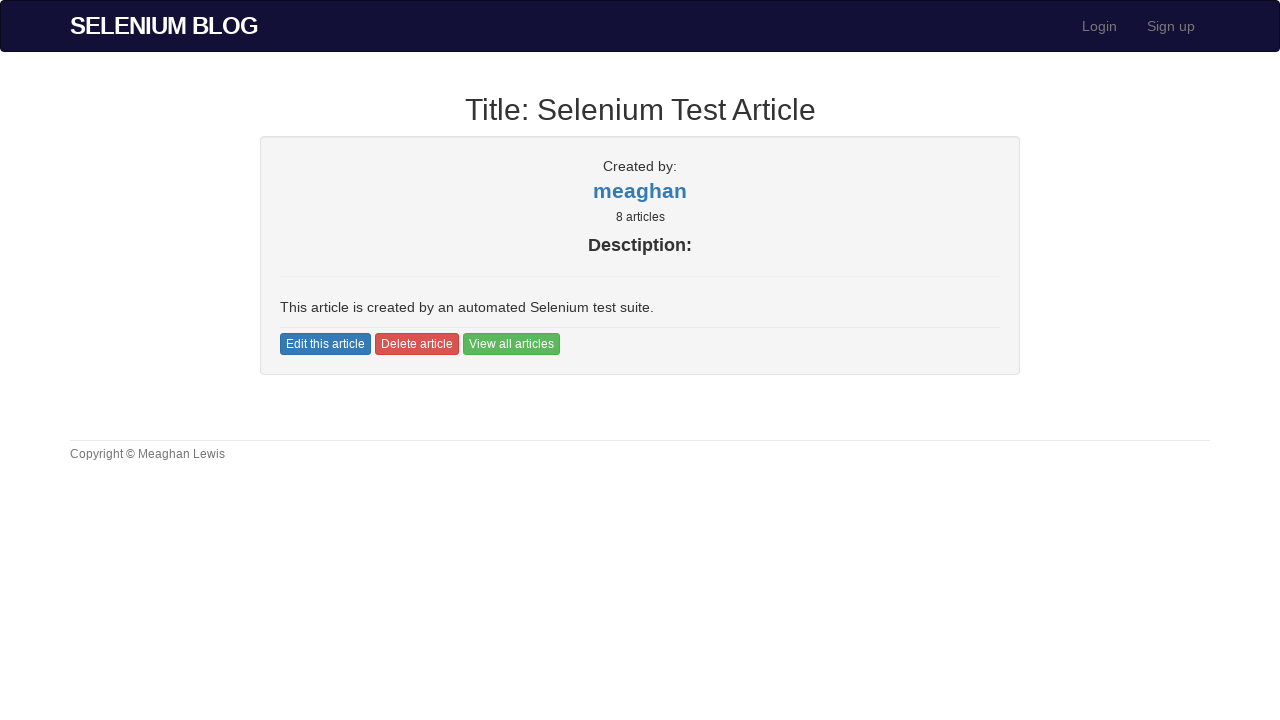

Item page loaded successfully
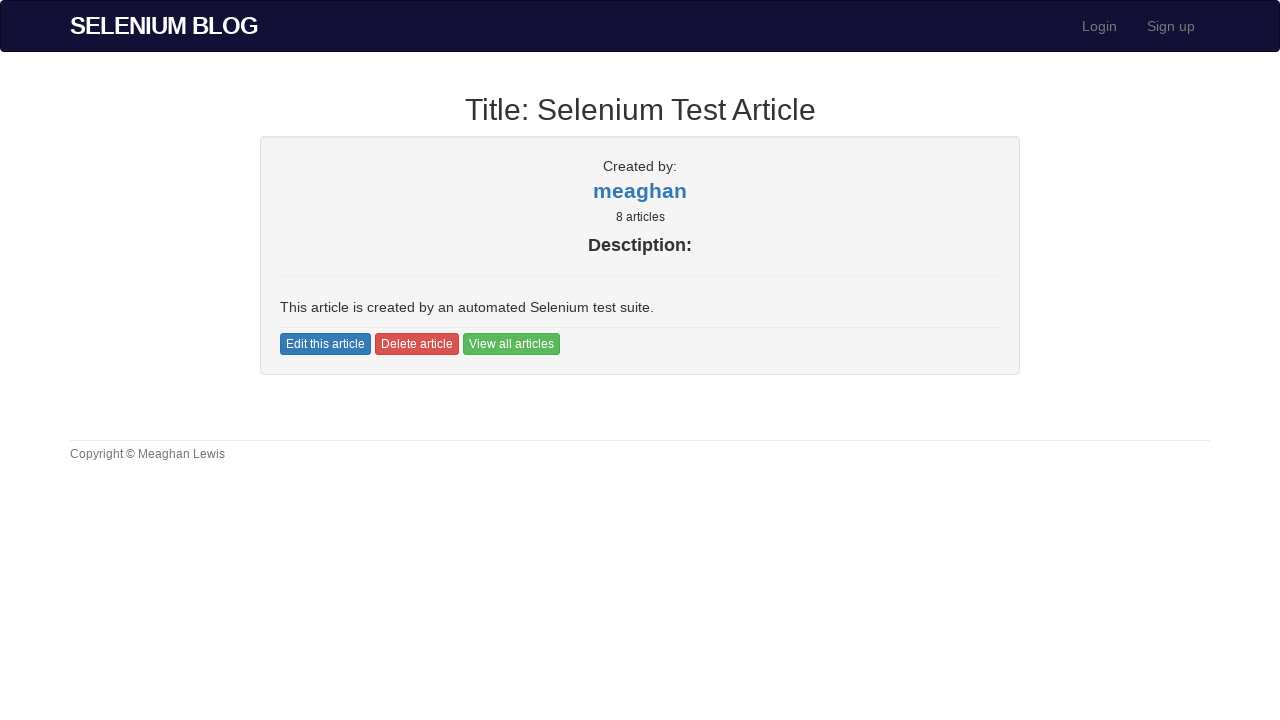

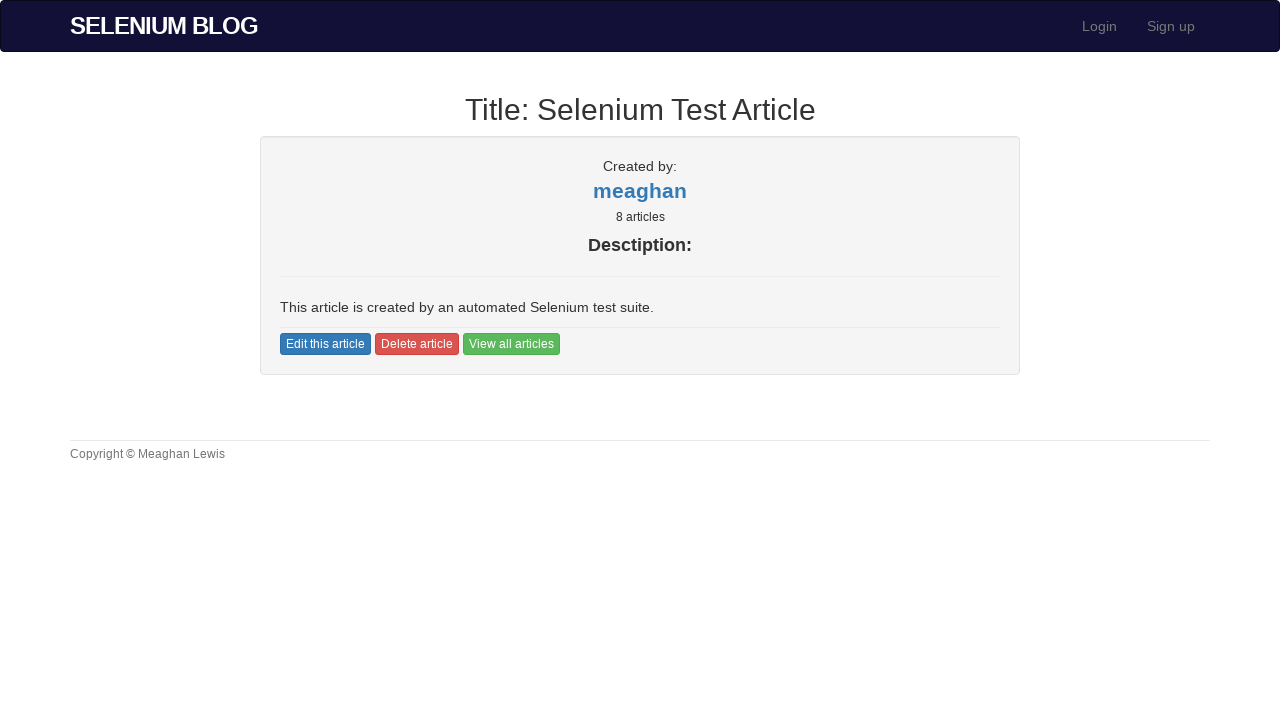